Tests dynamic controls by clicking the Remove button, waiting for the Add button to appear, and then clicking the Add button to demonstrate handling of dynamically changing UI elements.

Starting URL: https://the-internet.herokuapp.com/dynamic_controls

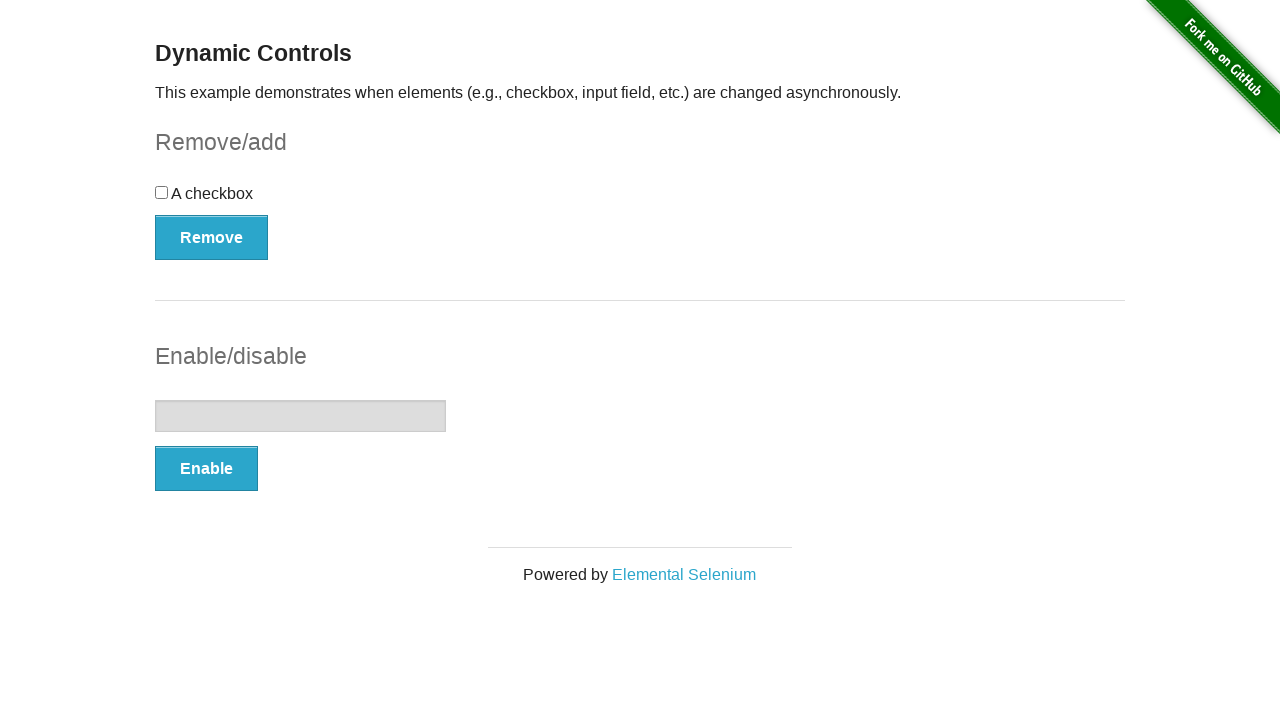

Clicked the Remove button to remove the checkbox at (212, 237) on xpath=//button[normalize-space()='Remove']
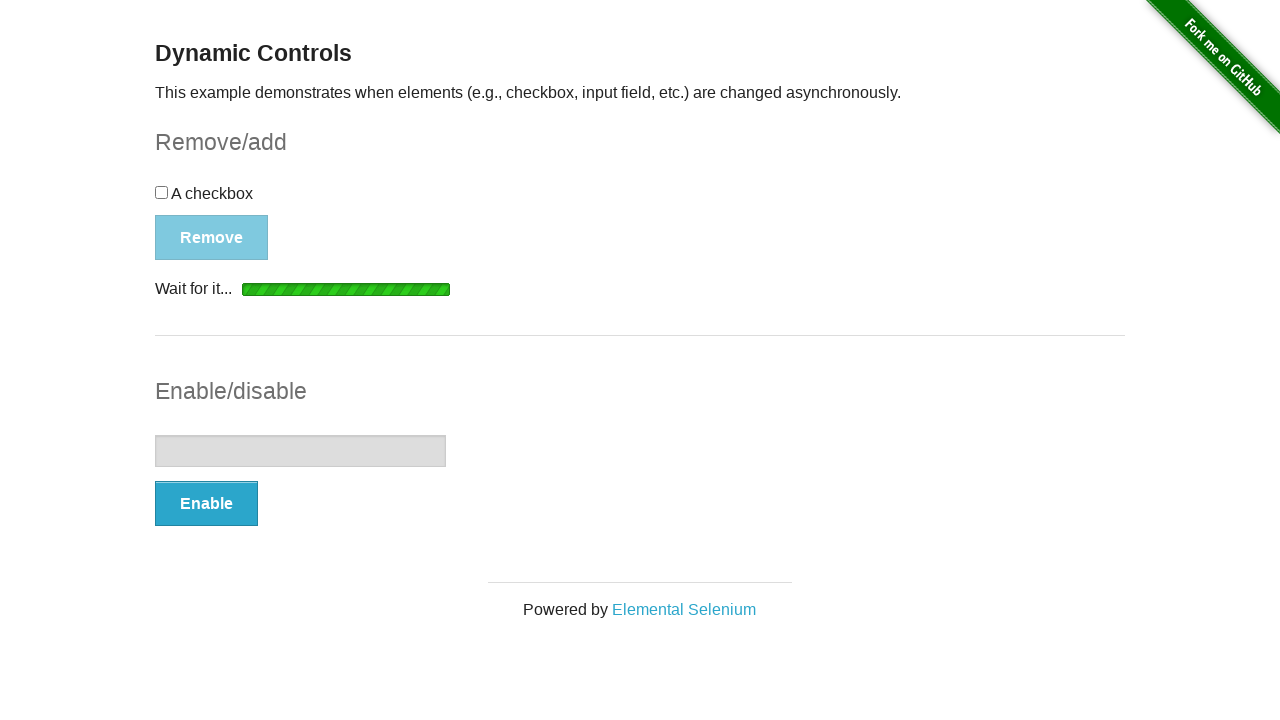

Waited for the Add button to appear after checkbox removal
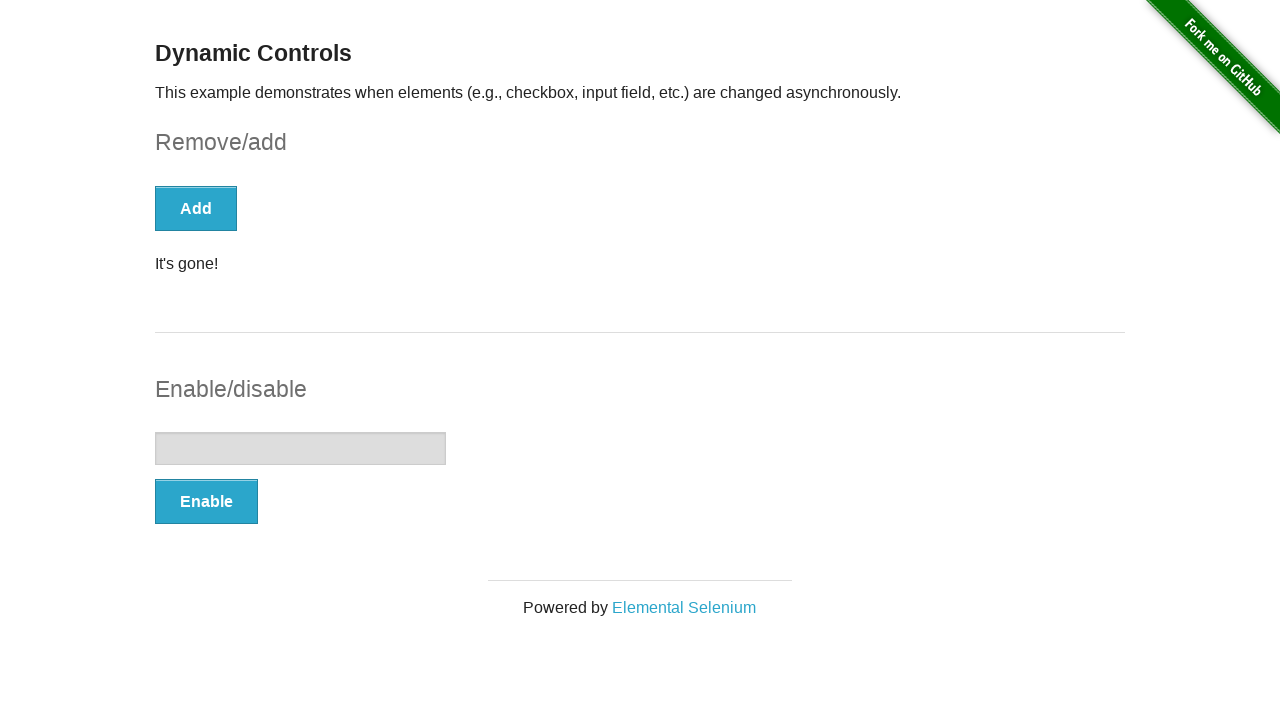

Clicked the Add button to restore the checkbox at (196, 208) on xpath=//button[normalize-space()='Add']
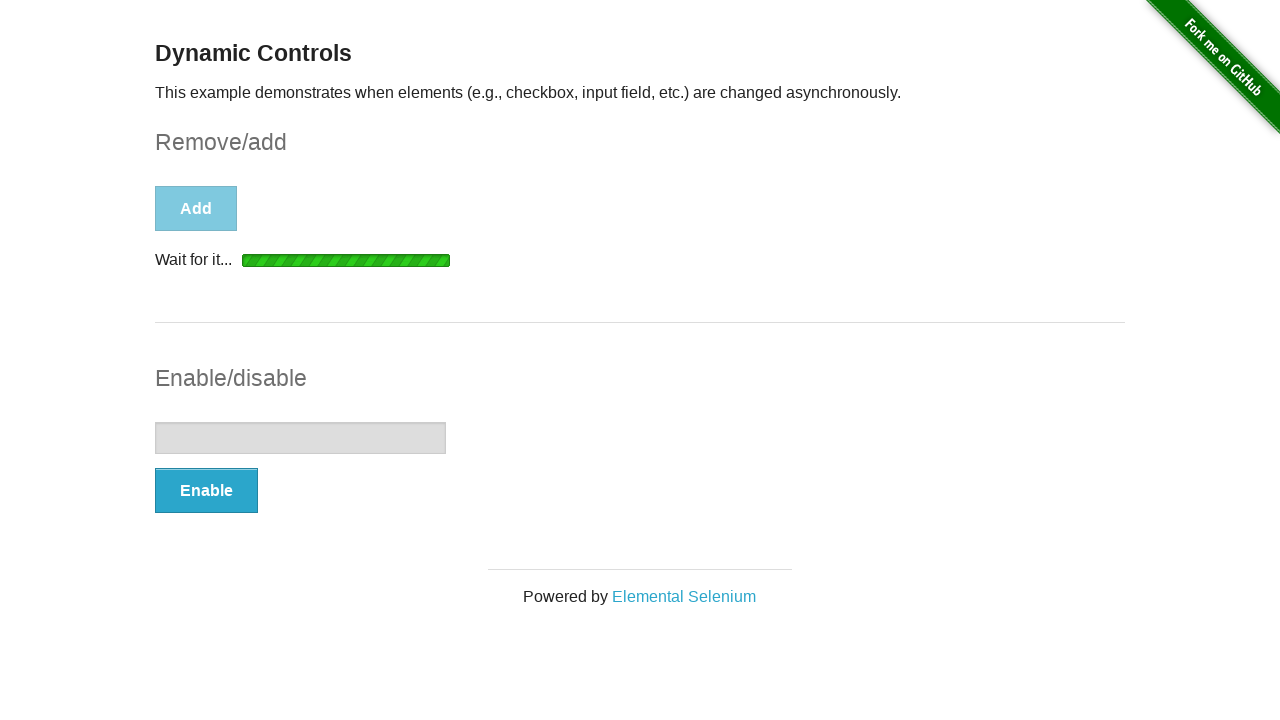

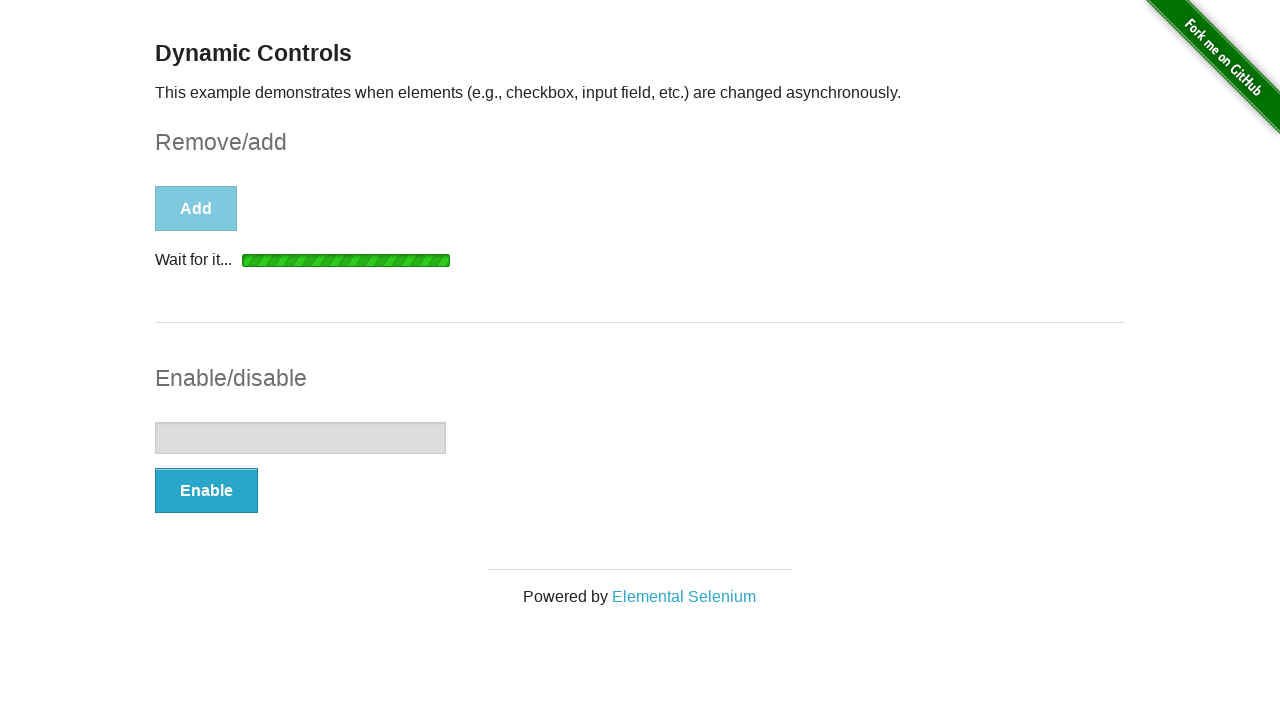